Fills a login form with credentials and submits it to navigate to the next page

Starting URL: https://training-support.net/webelements/login-form/

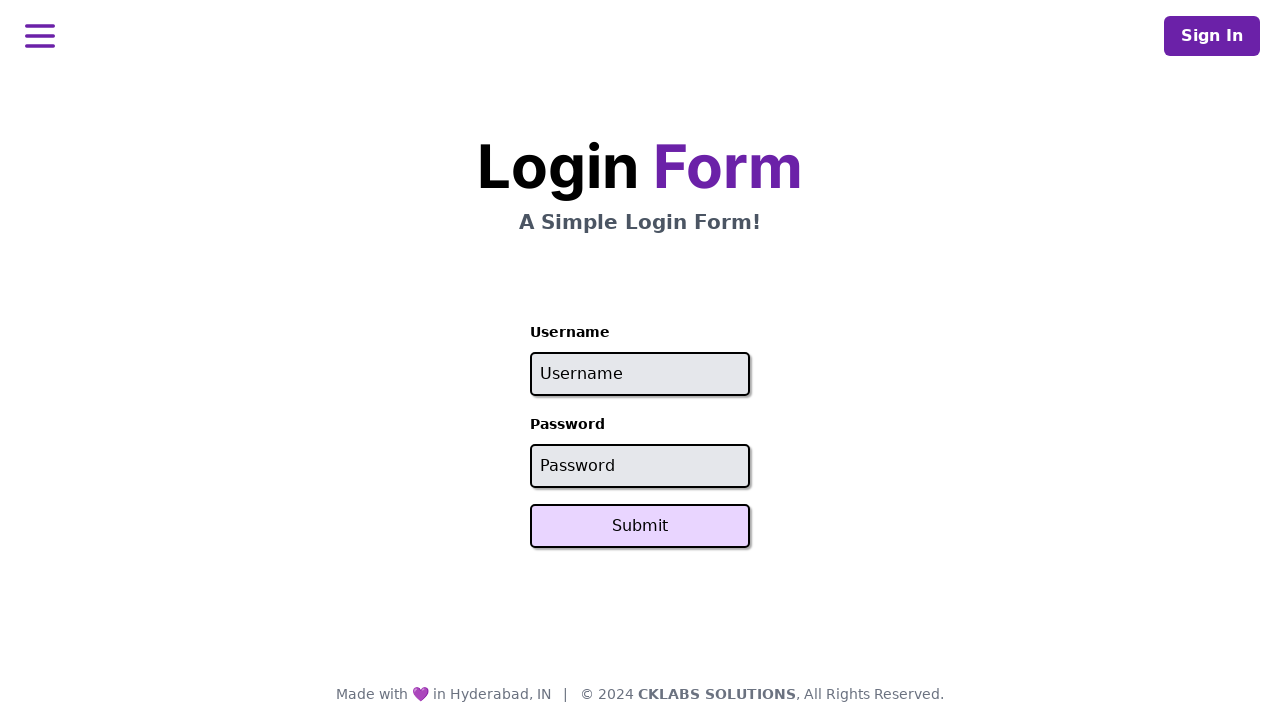

Filled username field with 'admin' on input[name='username']
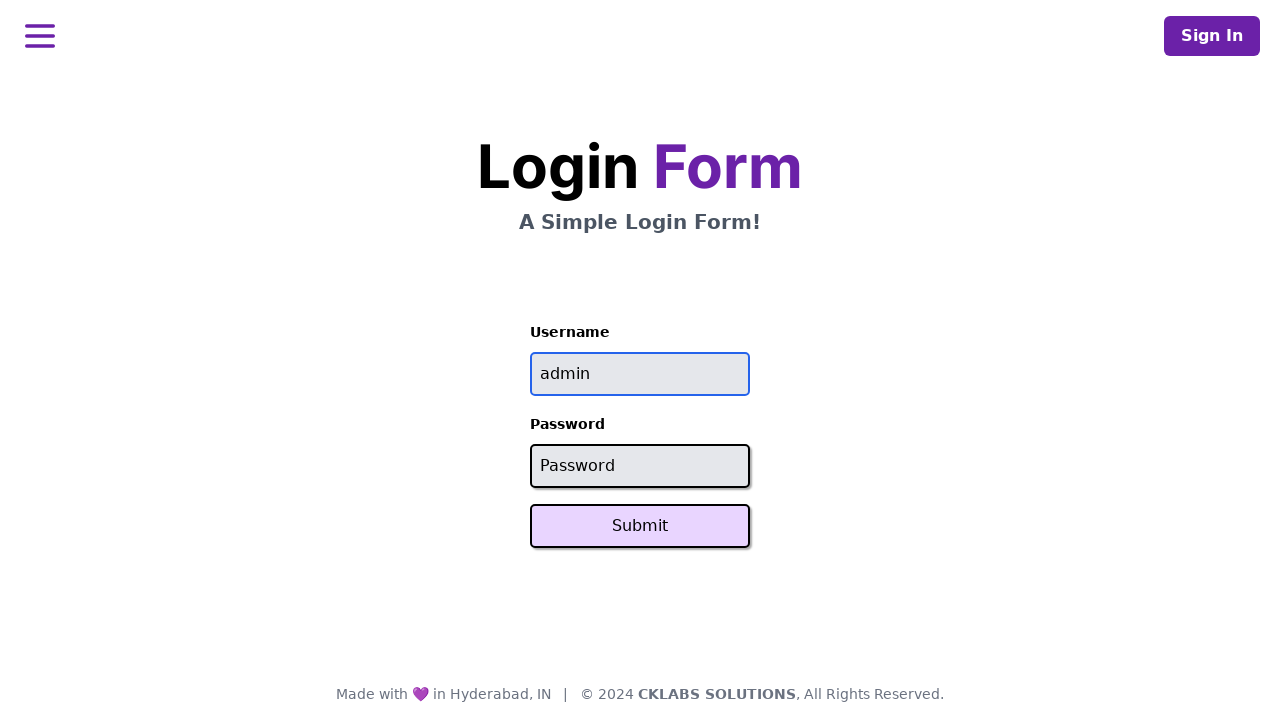

Filled password field with 'password' on input[name='password']
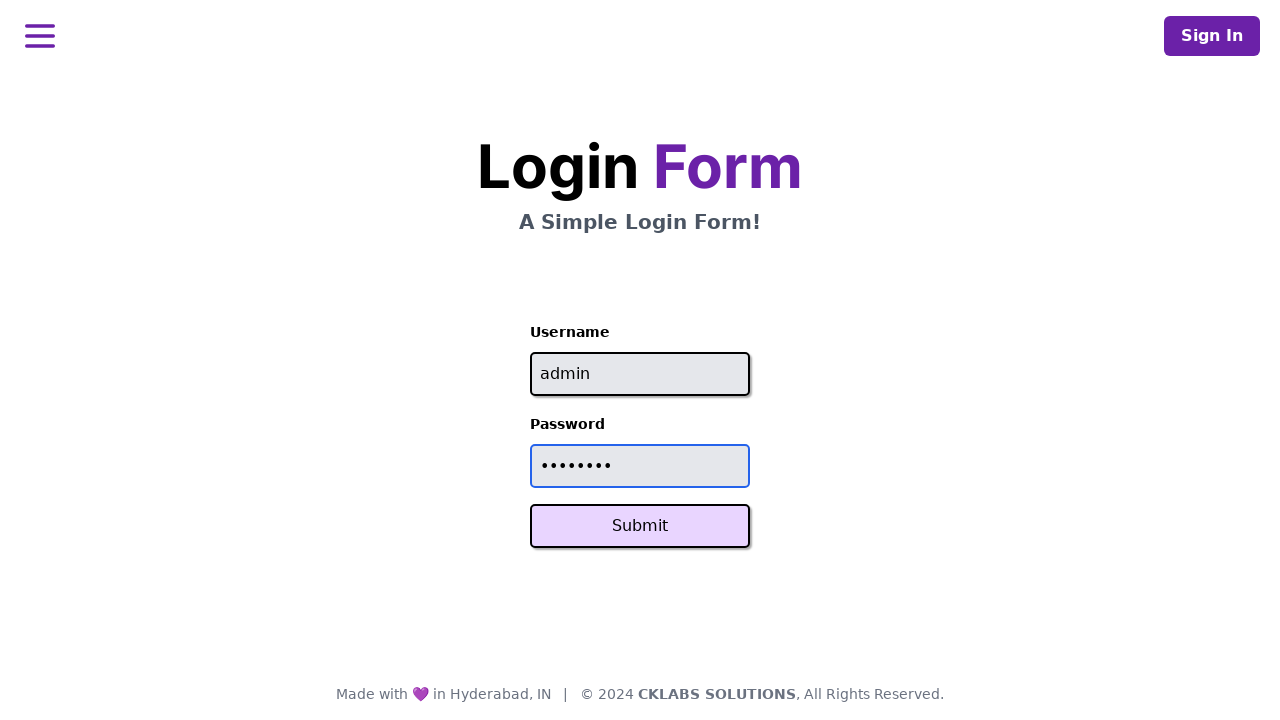

Clicked Submit button to log in at (640, 526) on button:has-text('Submit')
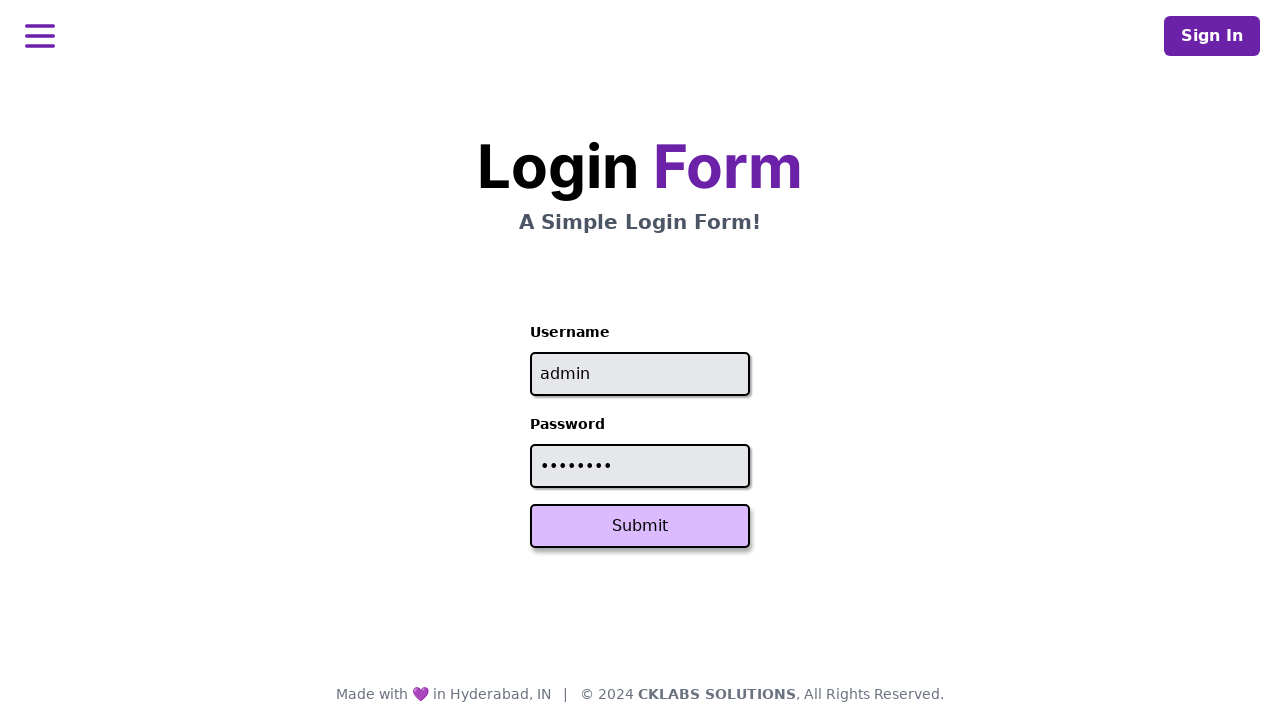

Waited for page to load and navigation to complete
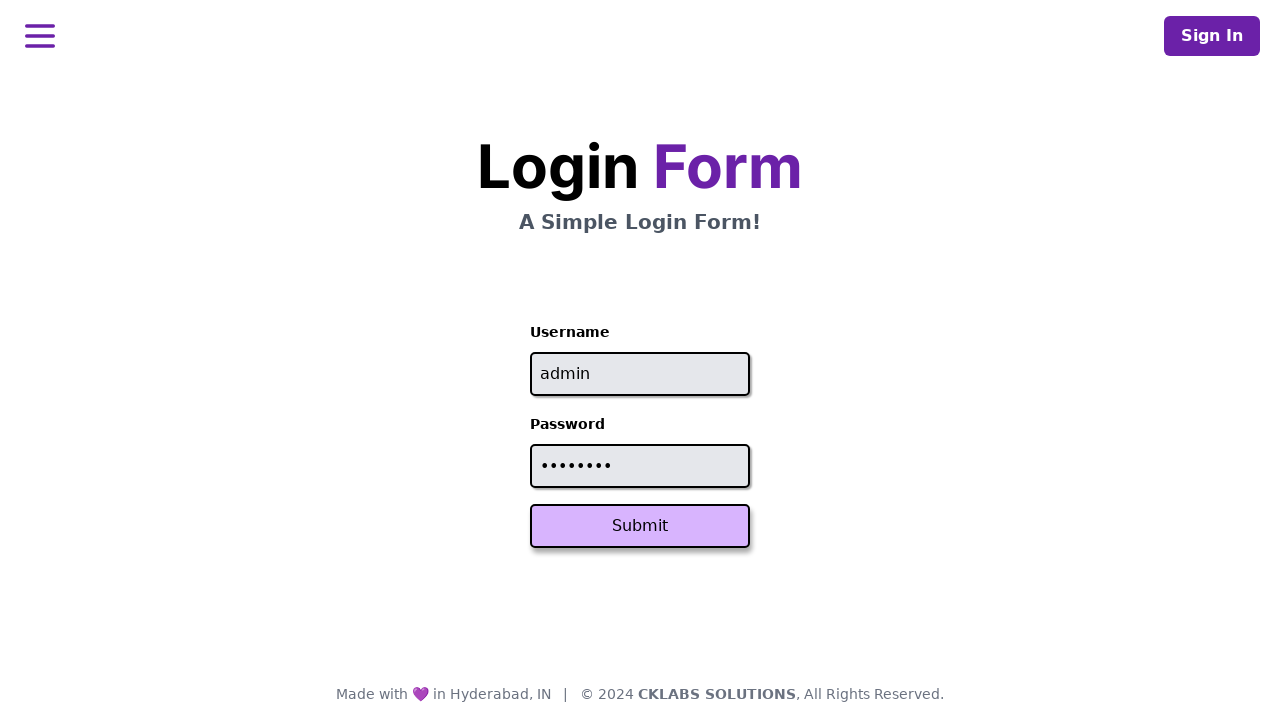

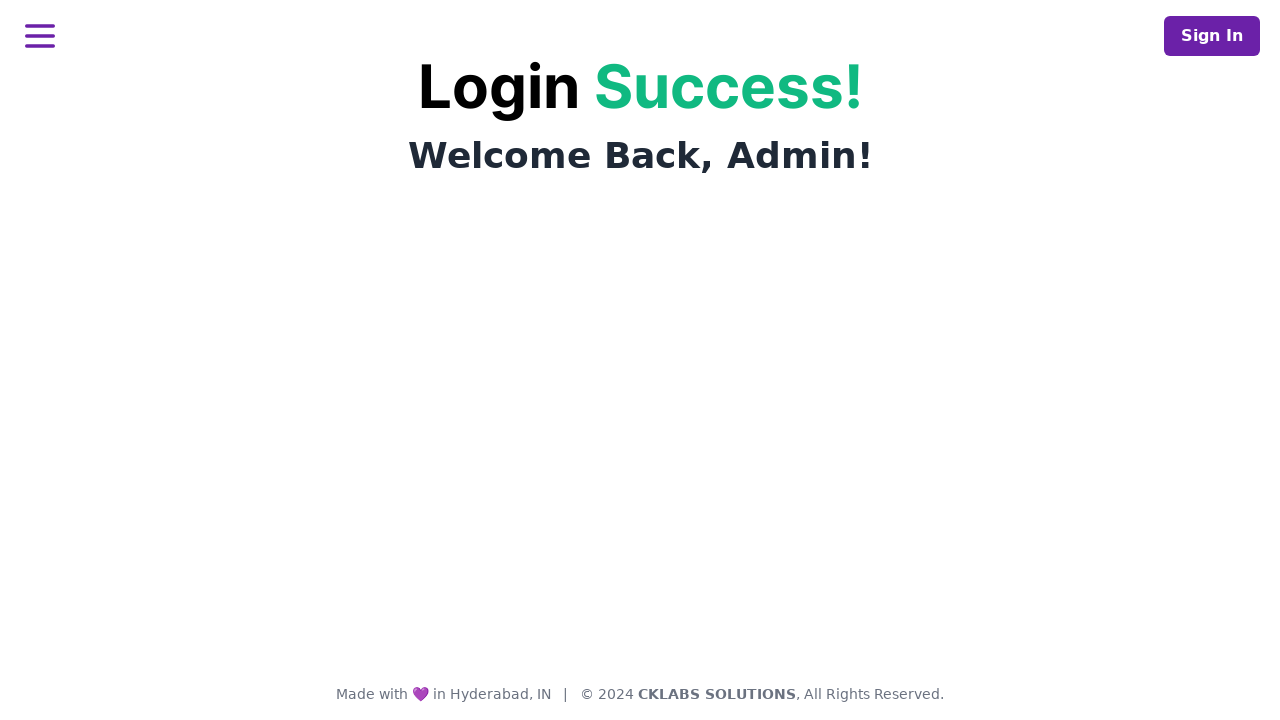